Tests the right-click button functionality by performing a context click and verifying the success message appears

Starting URL: https://demoqa.com/buttons

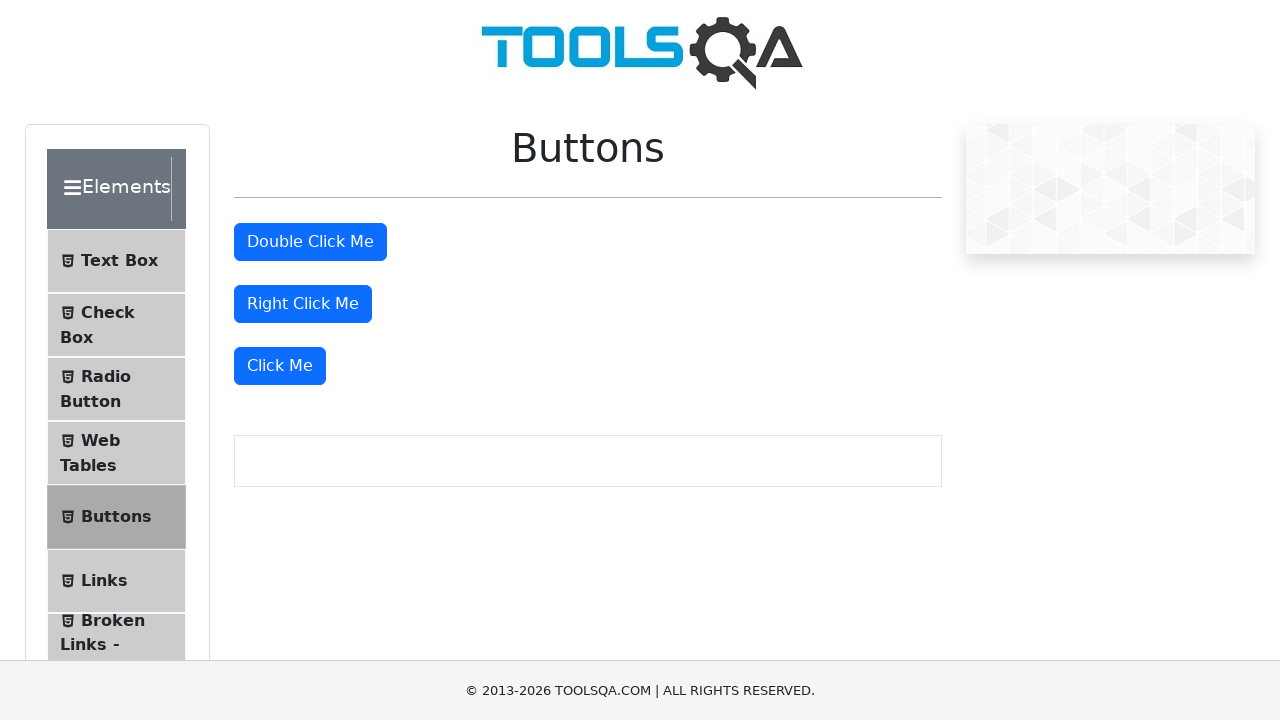

Right-clicked the 'Right Click Me' button at (303, 304) on #rightClickBtn
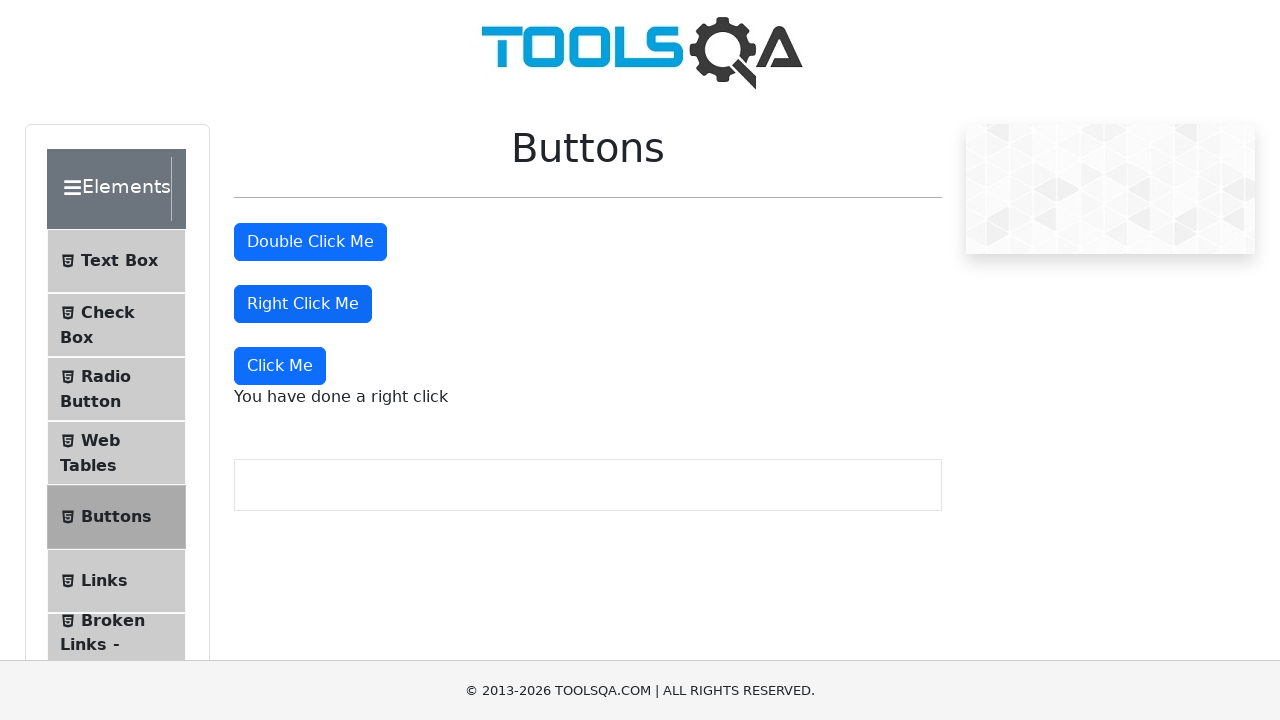

Right-click success message appeared
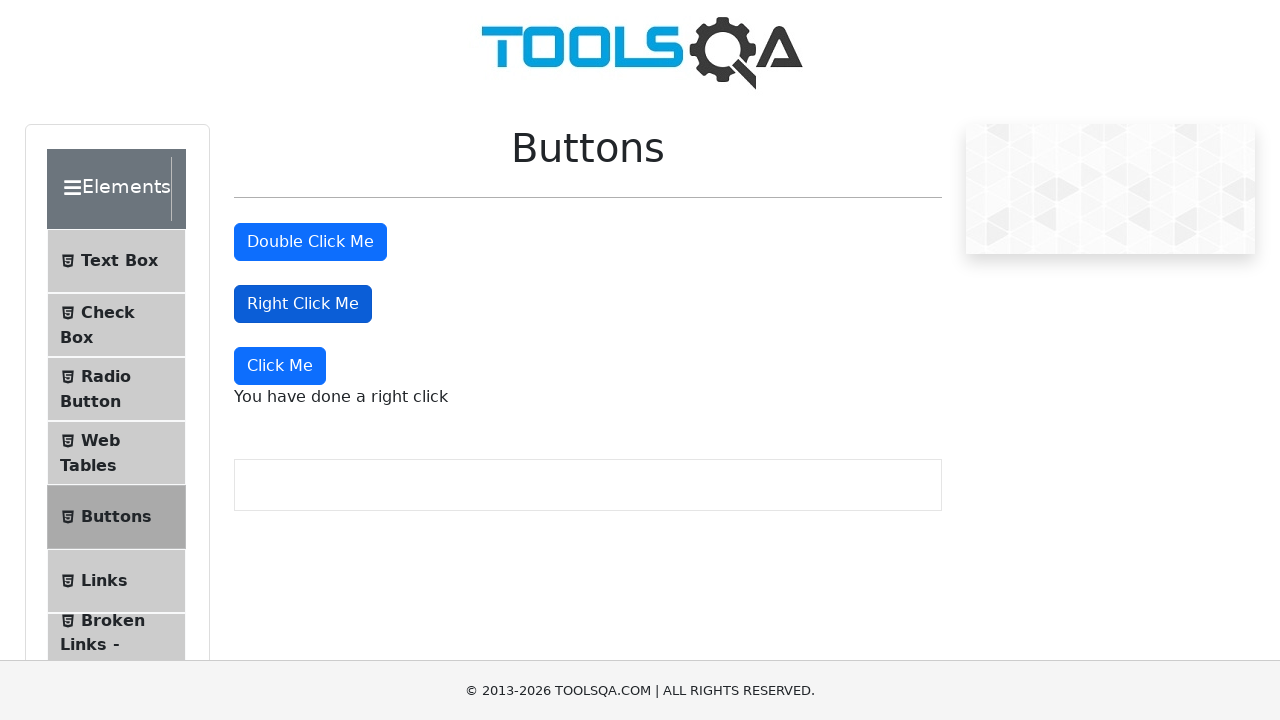

Retrieved right-click message text: 'You have done a right click'
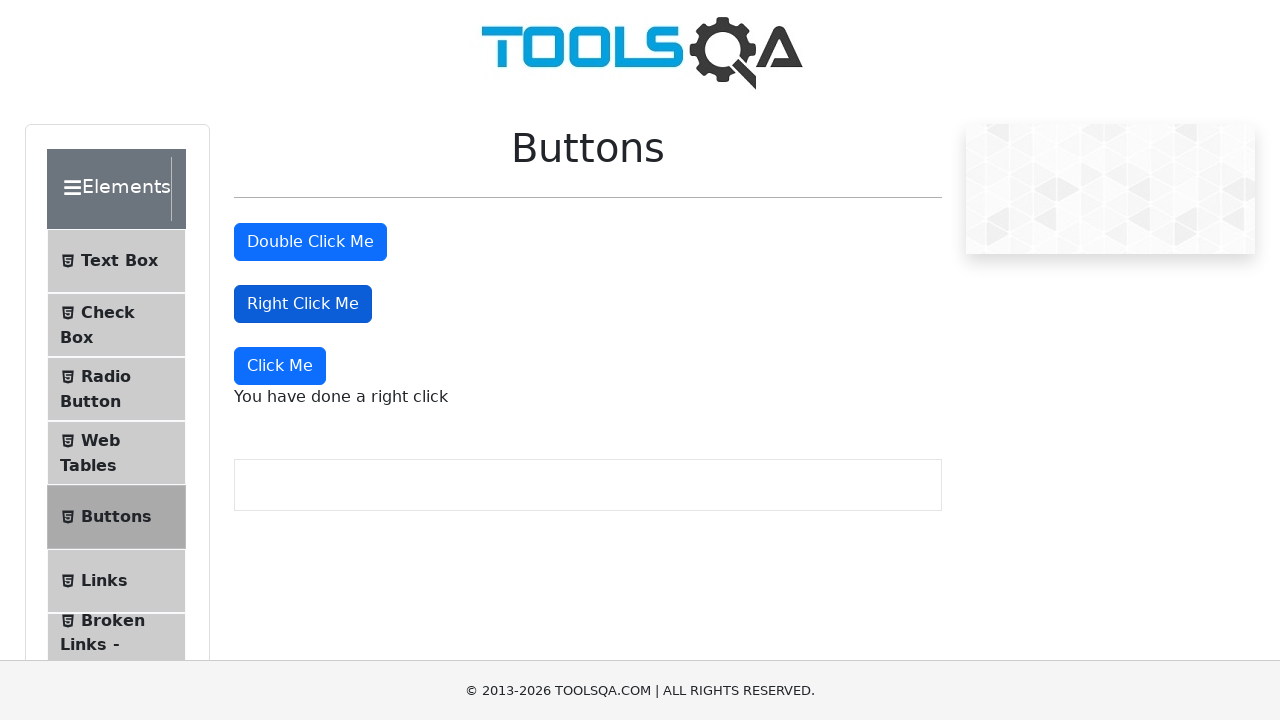

Verified success message matches expected text 'You have done a right click'
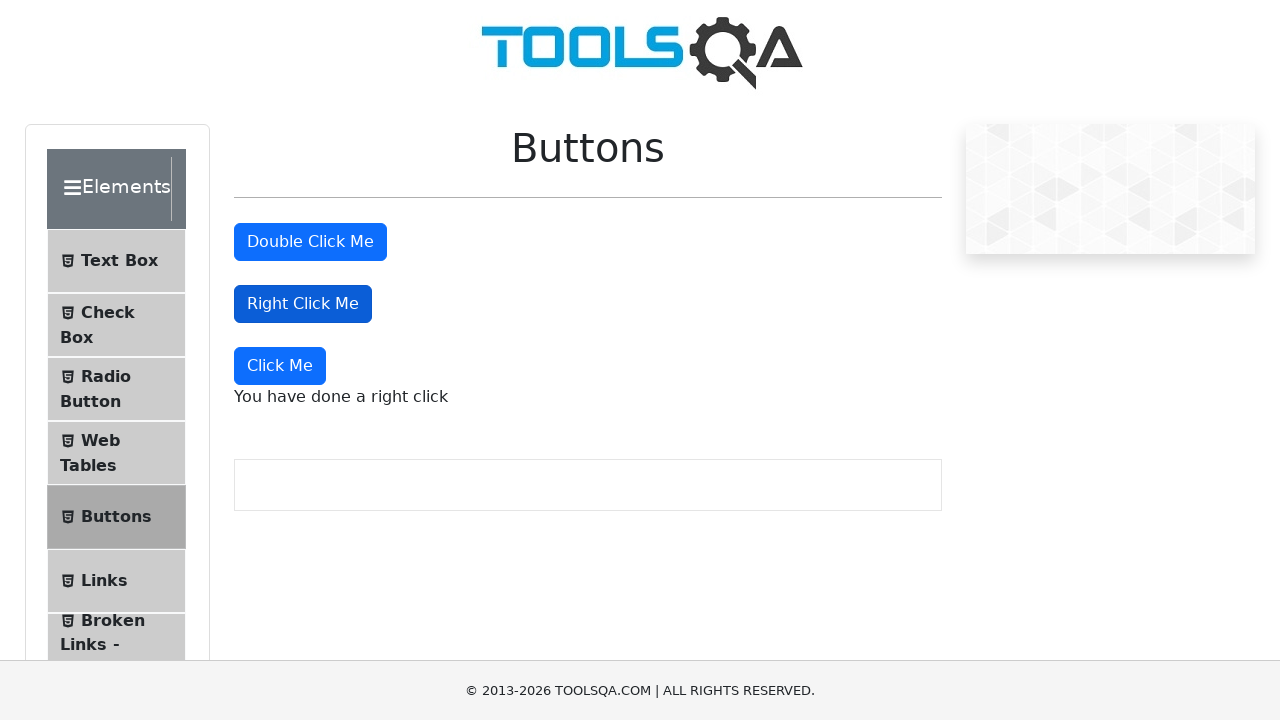

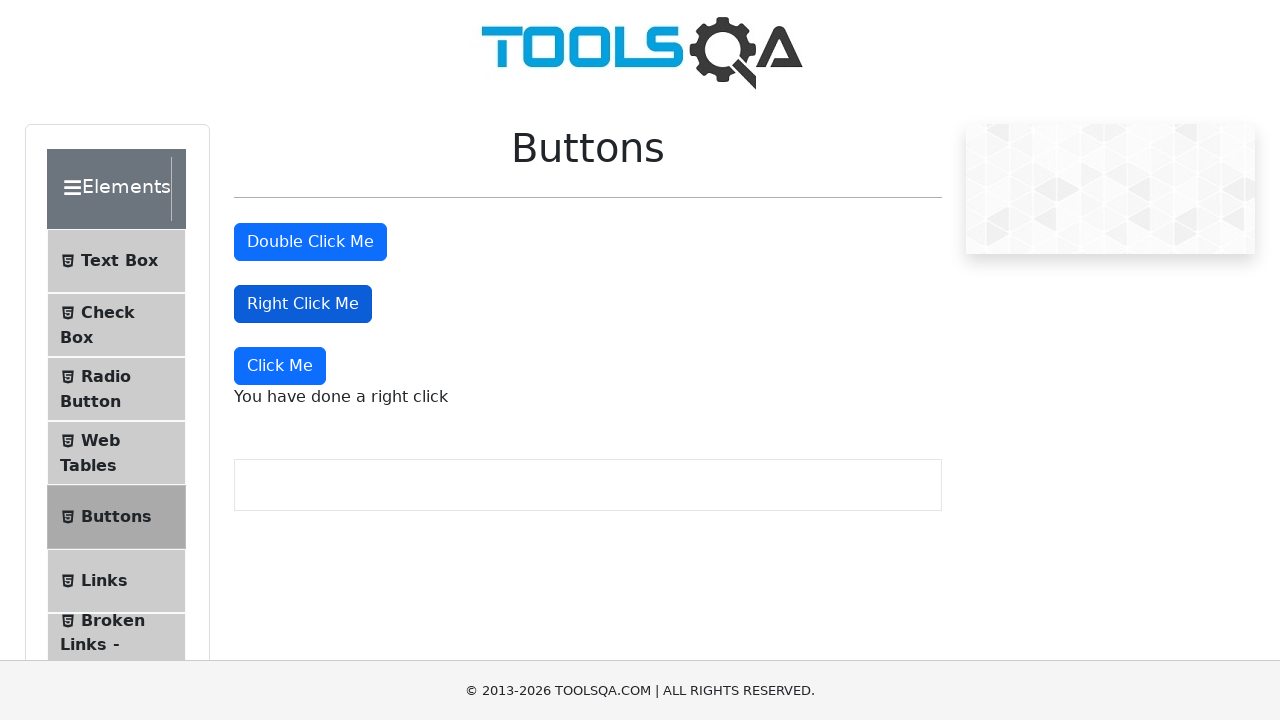